Navigates to the OrangeHRM website and verifies that the page title matches "OrangeHRM"

Starting URL: http://alchemy.hguy.co/orangehrm

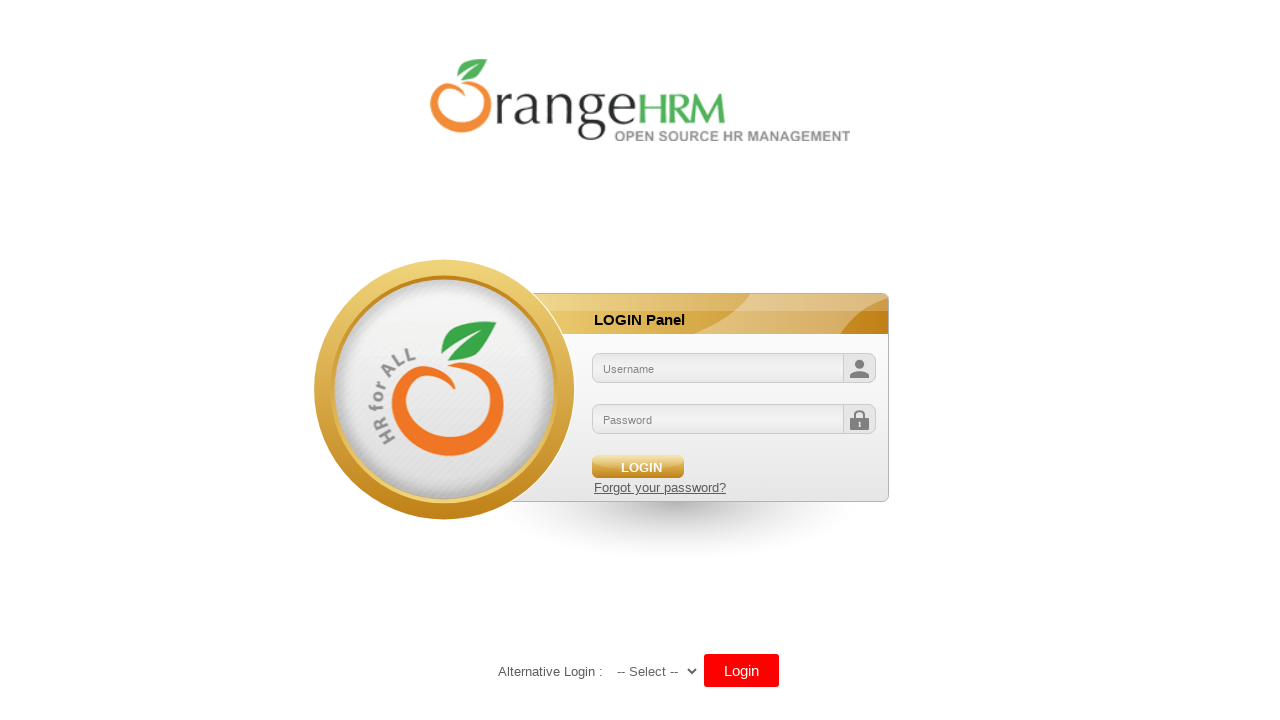

Retrieved page title
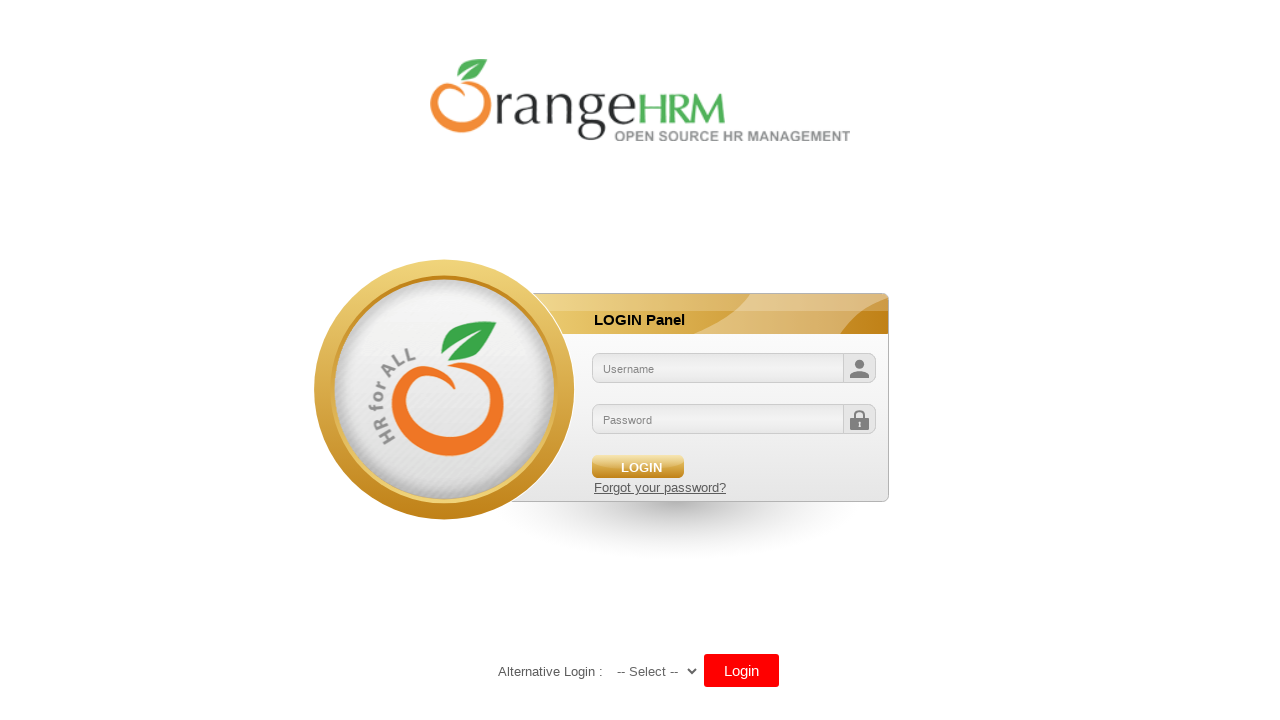

Printed page title to console
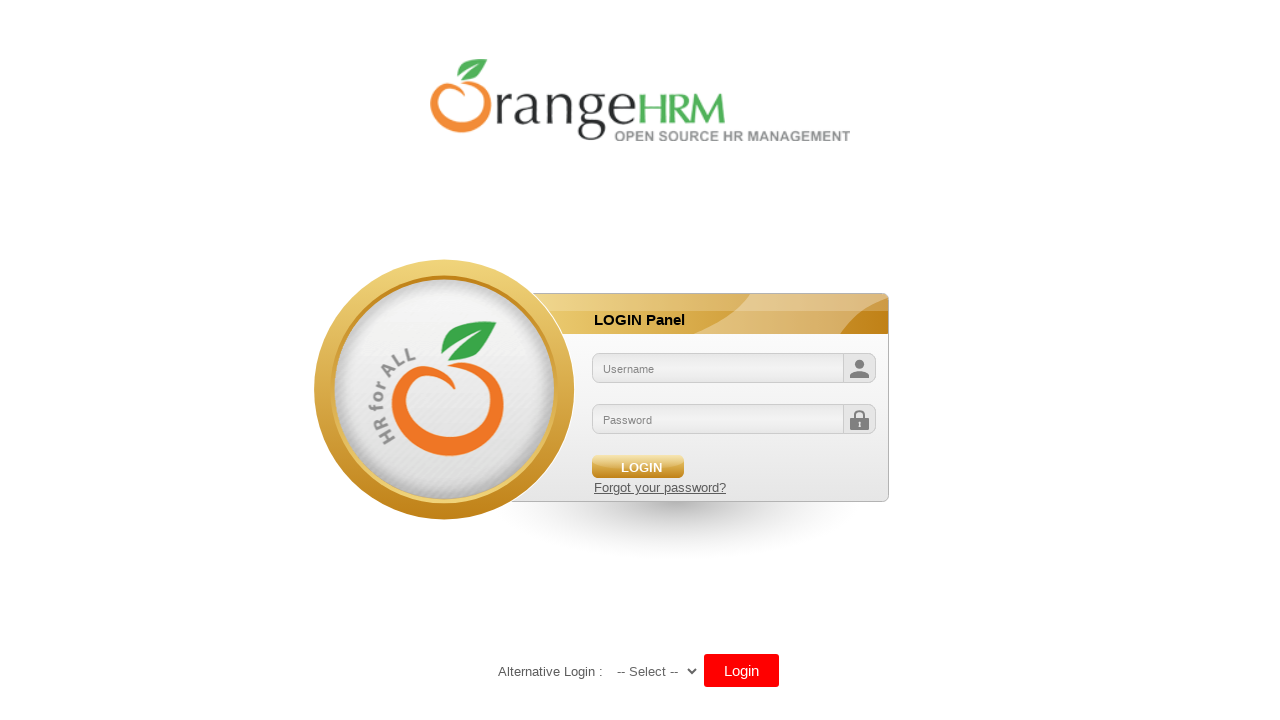

Title matches 'OrangeHRM' - test condition passed
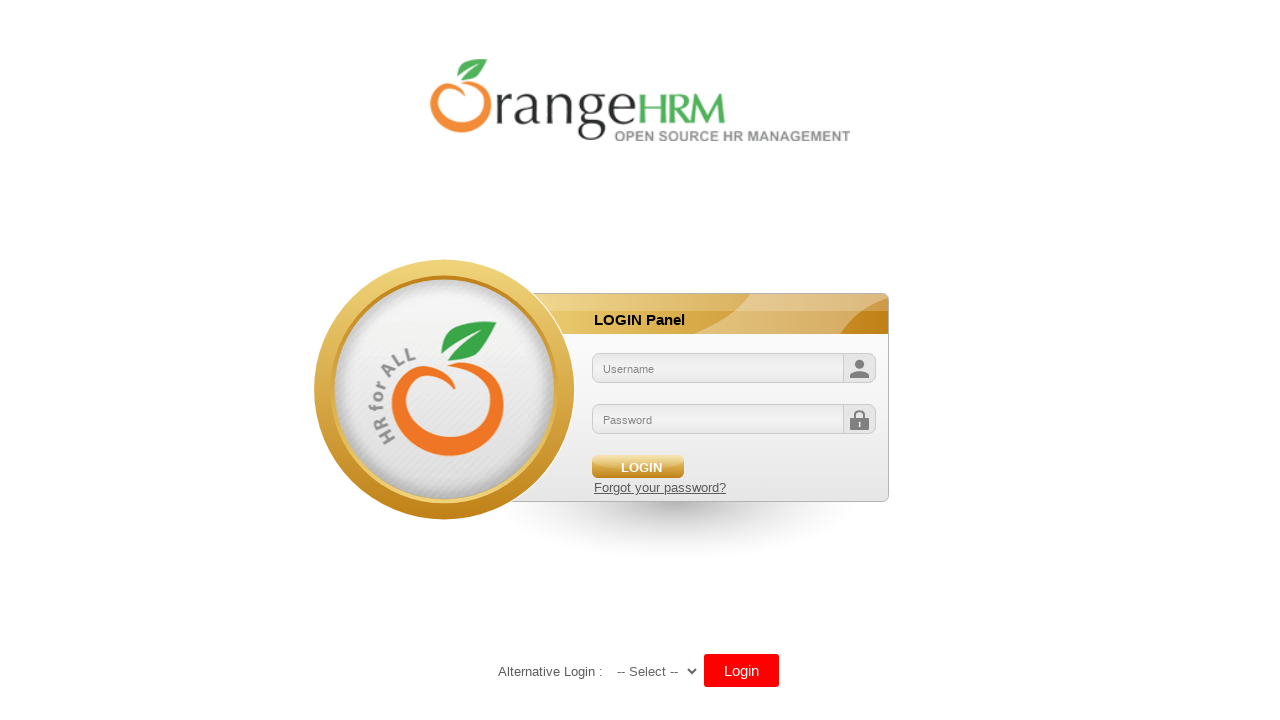

Assertion passed: page title is 'OrangeHRM'
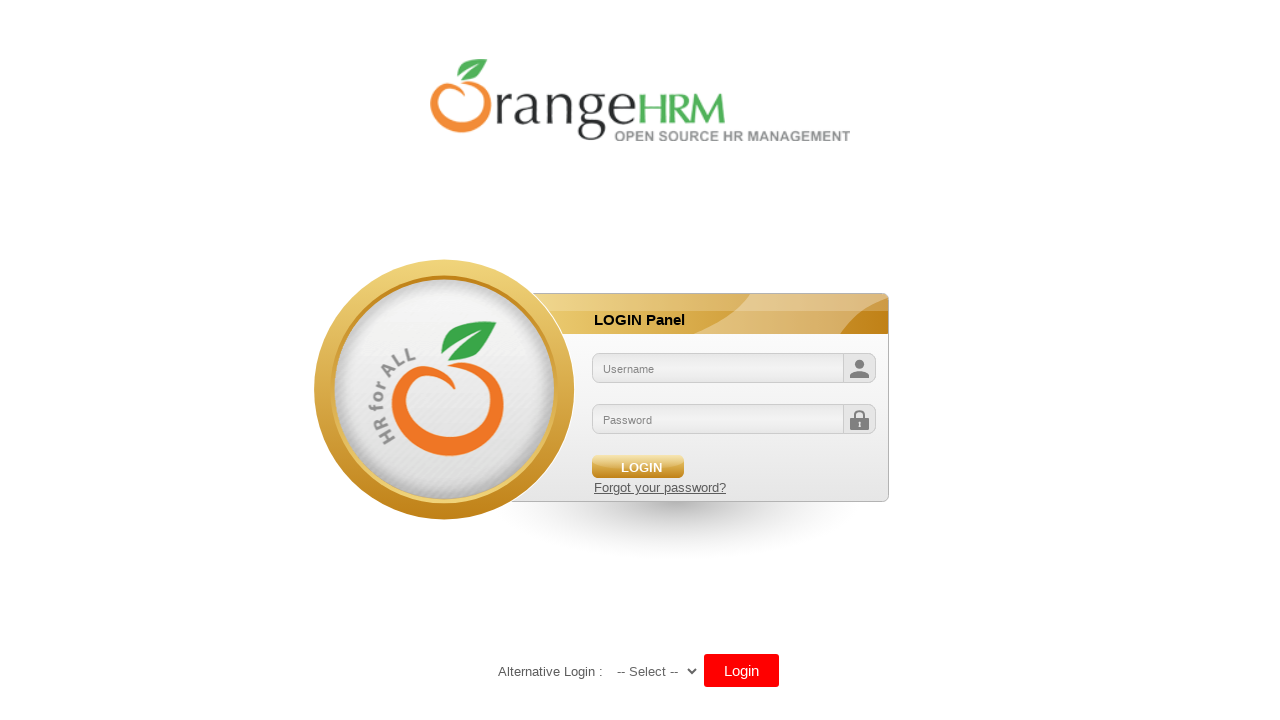

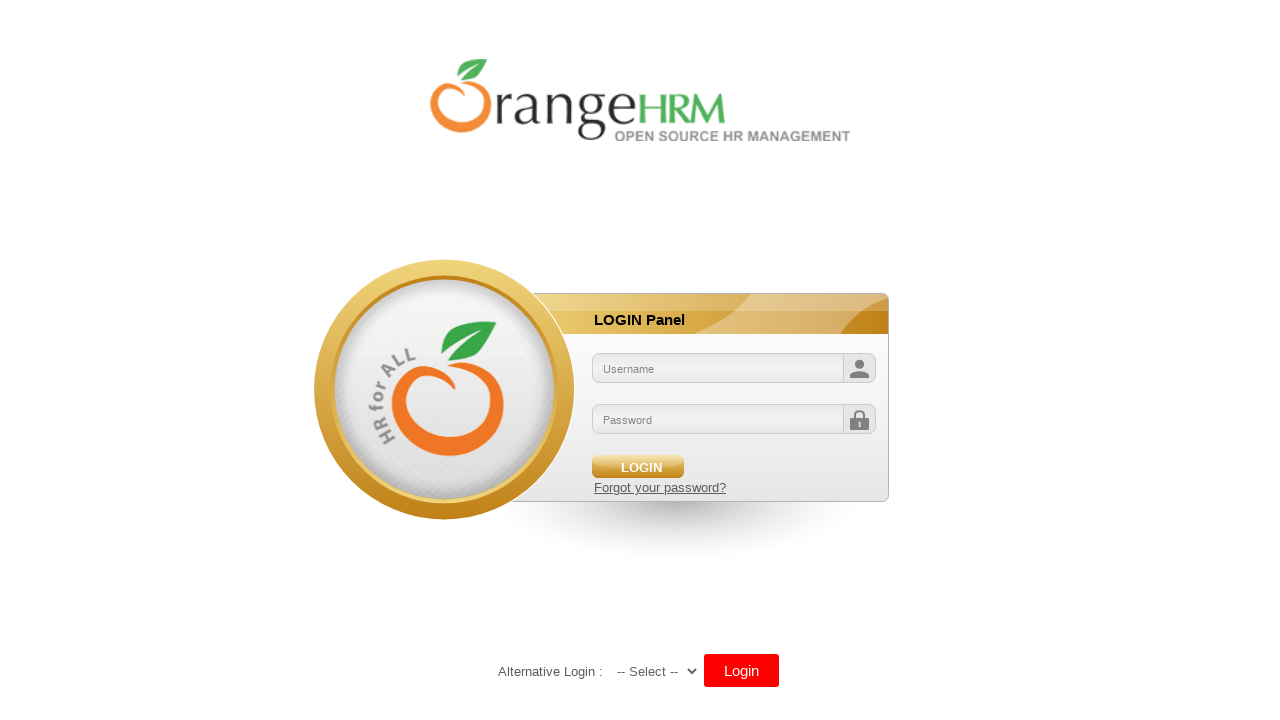